Opens a YouTube Shorts video and waits for it to load/play

Starting URL: https://www.youtube.com/shorts/IxZw_BWNueQ

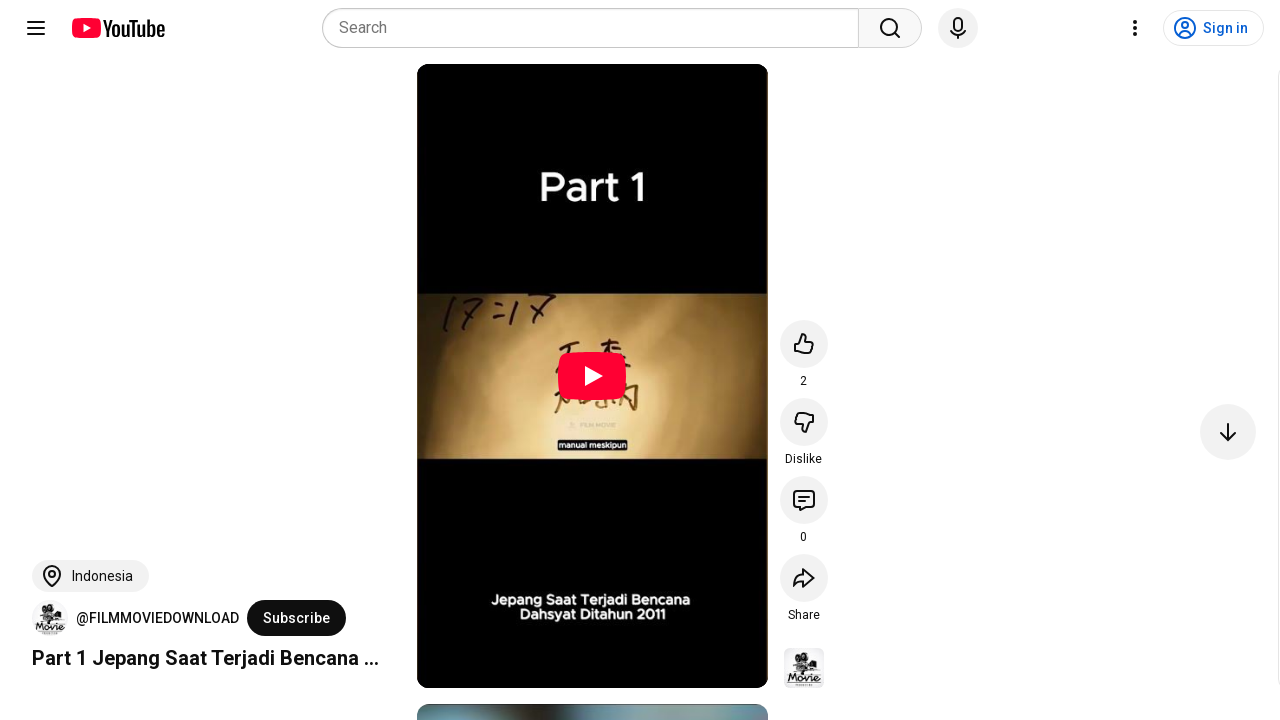

YouTube Shorts video player loaded
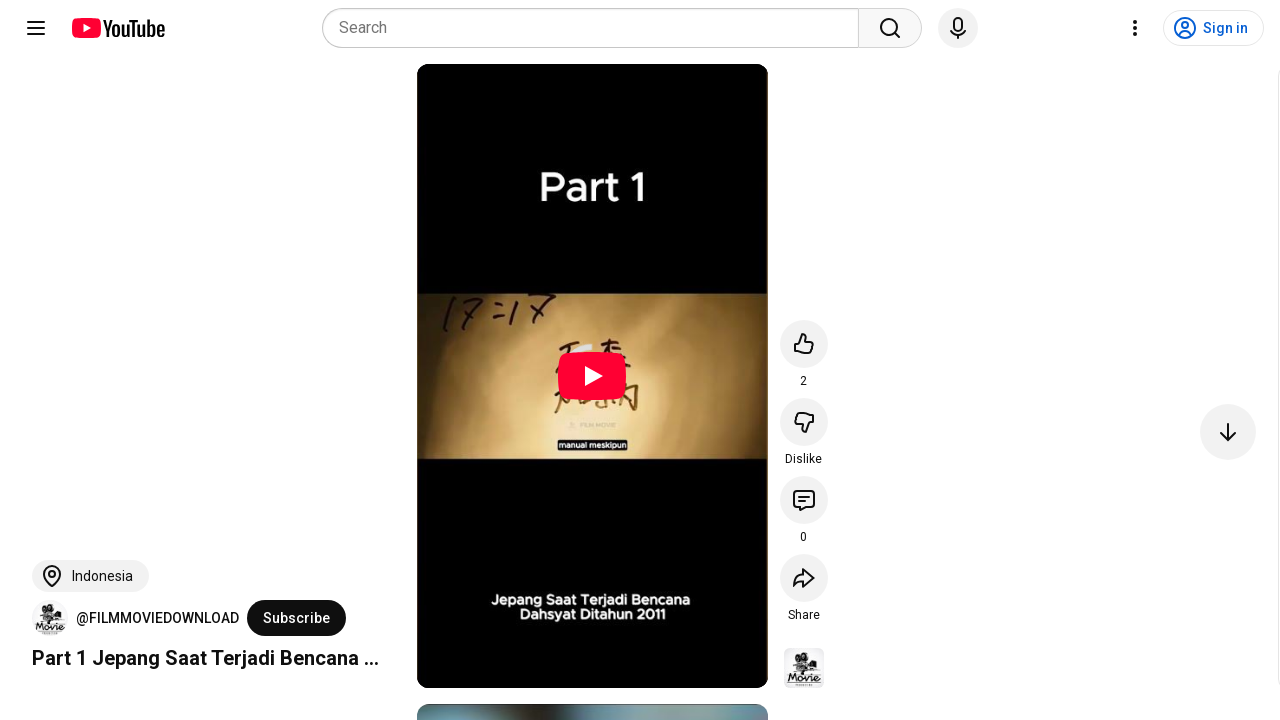

Waited for video to start playing
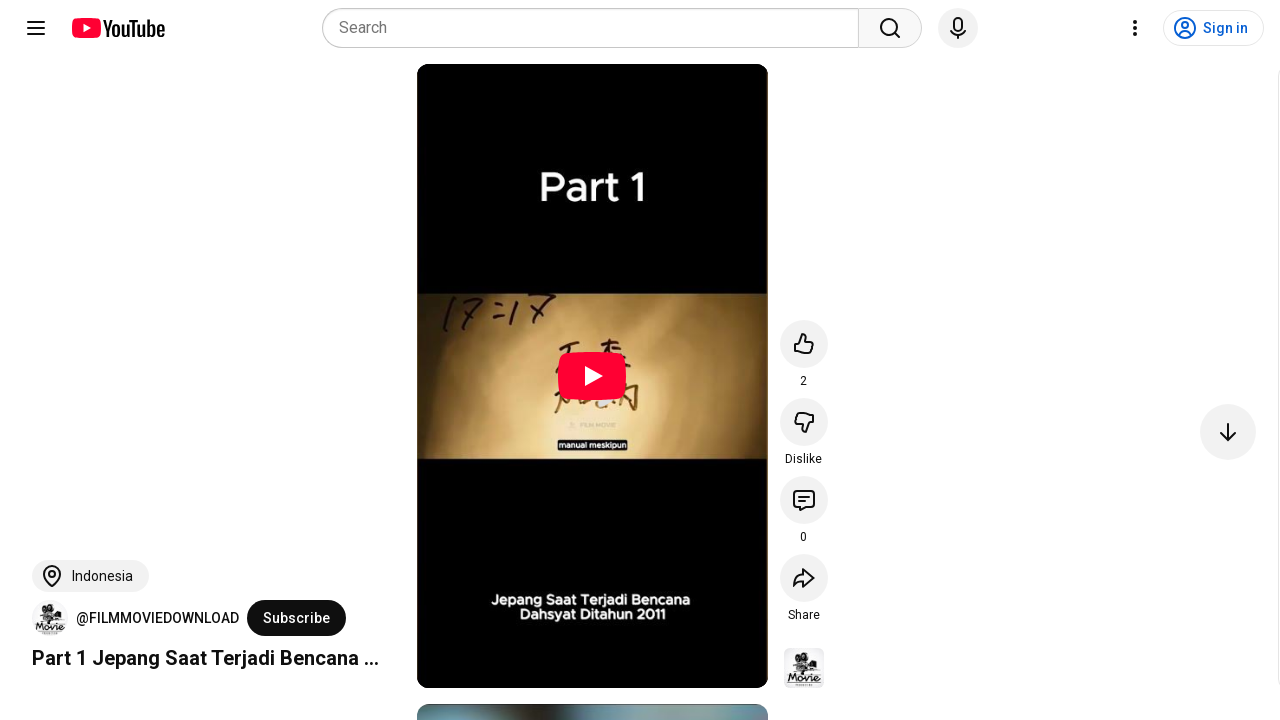

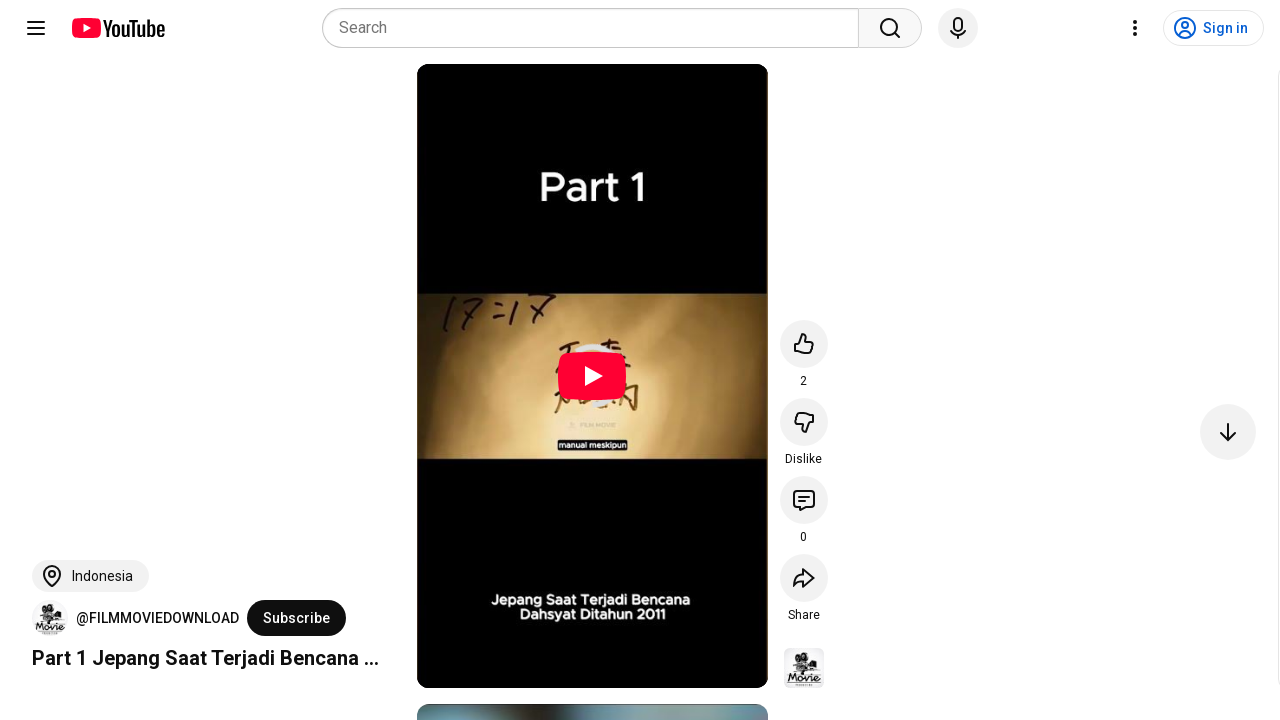